Tests e-commerce cart functionality by adding specific vegetable items (Cucumber, Brocolli, Beetroot) to cart, proceeding to checkout, and applying a promo code

Starting URL: https://rahulshettyacademy.com/seleniumPractise/

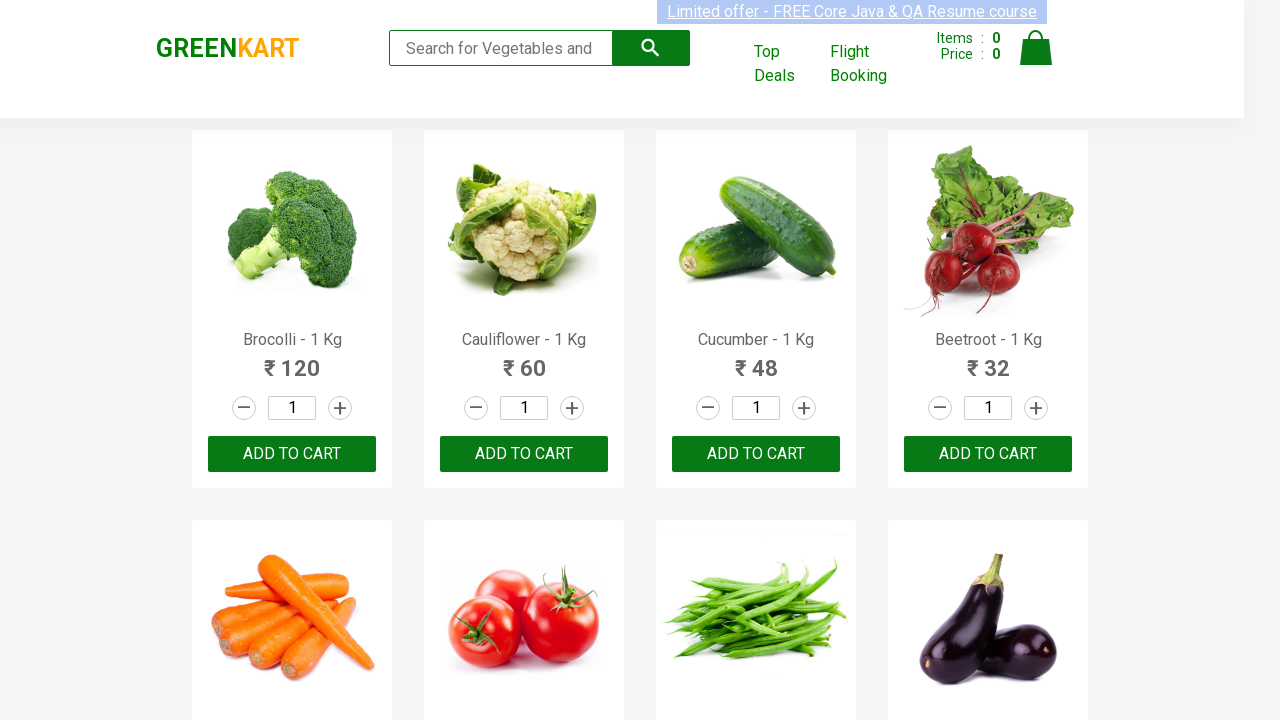

Waited for product names to load on the page
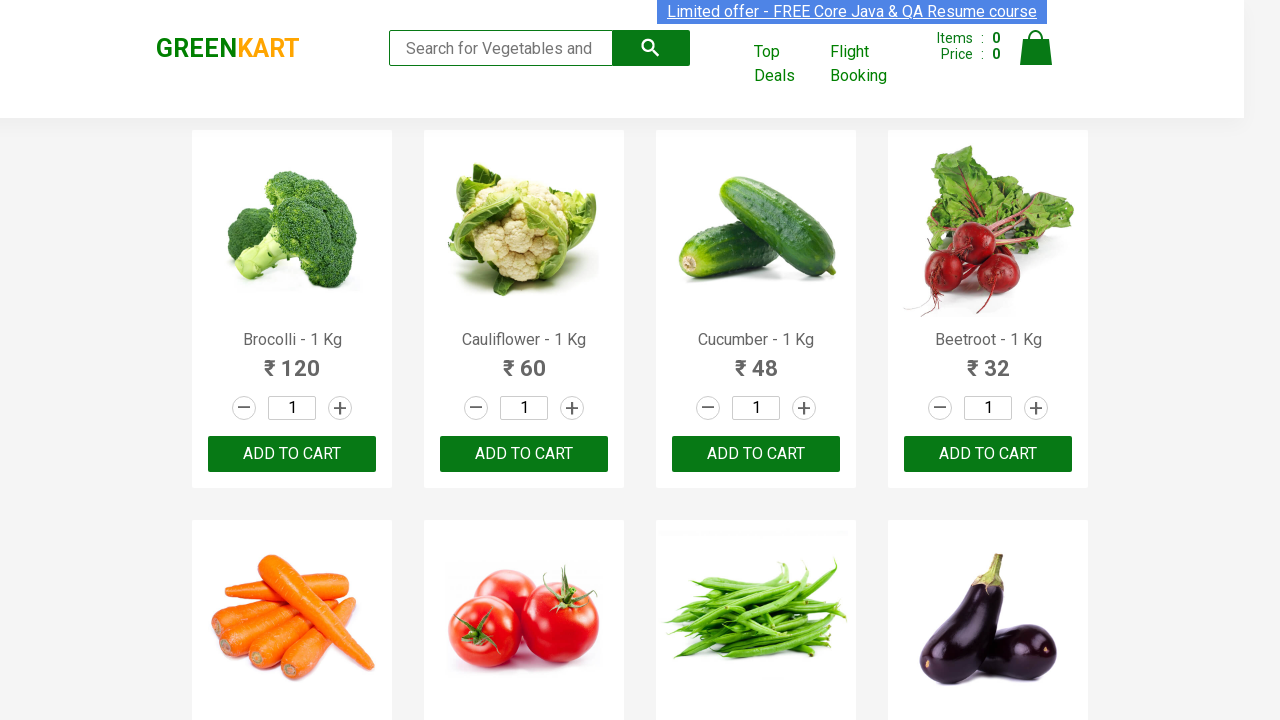

Retrieved all product name elements
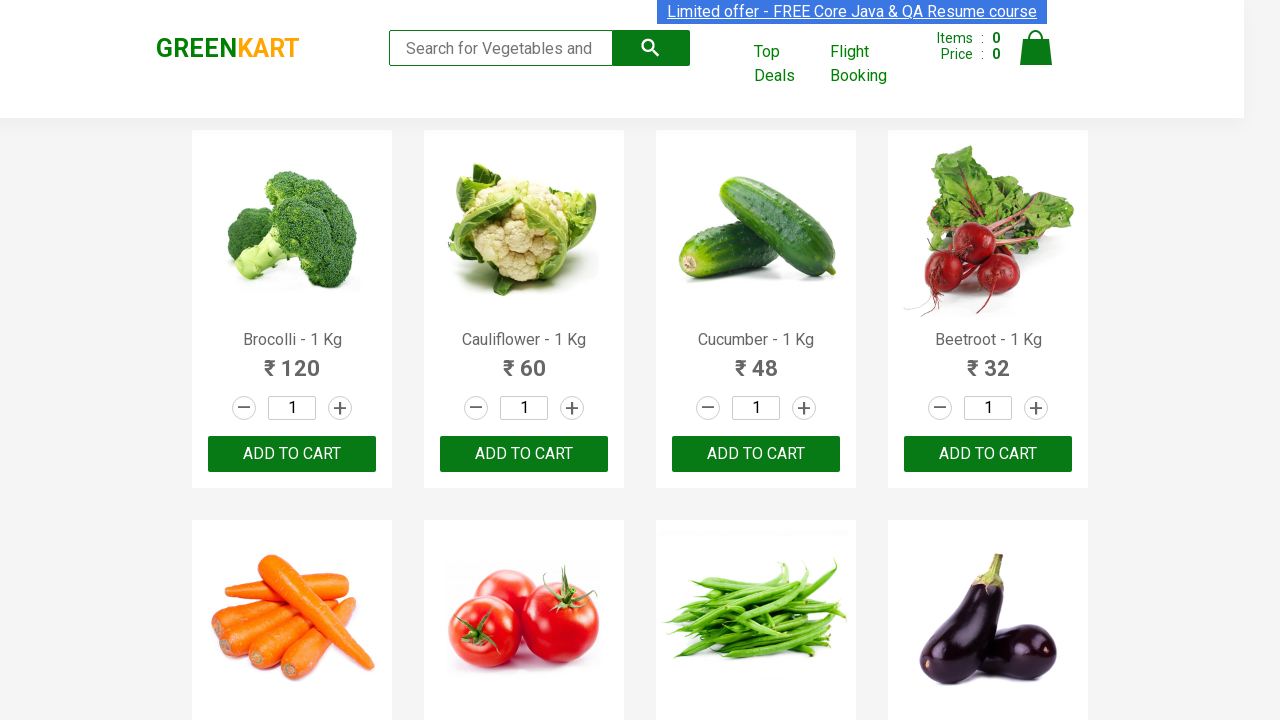

Retrieved all 'Add to Cart' buttons
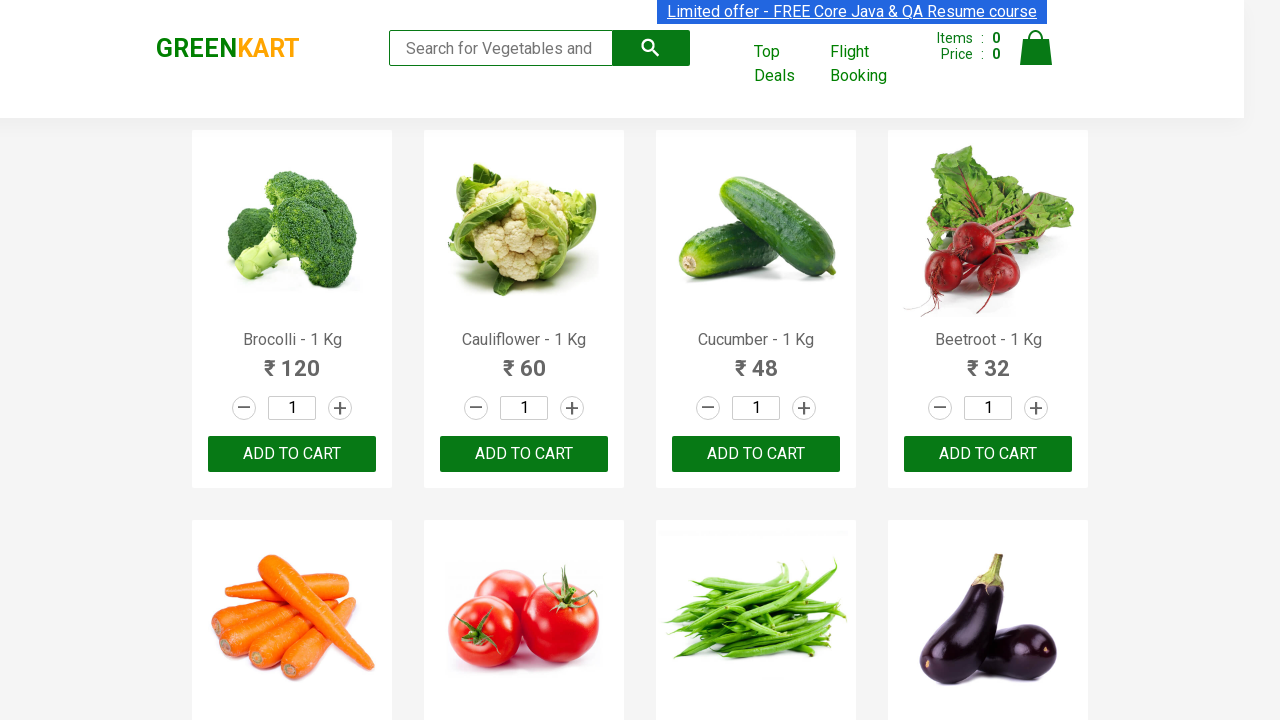

Added Brocolli to cart at (292, 454) on xpath=//div[@class='product-action']/button >> nth=0
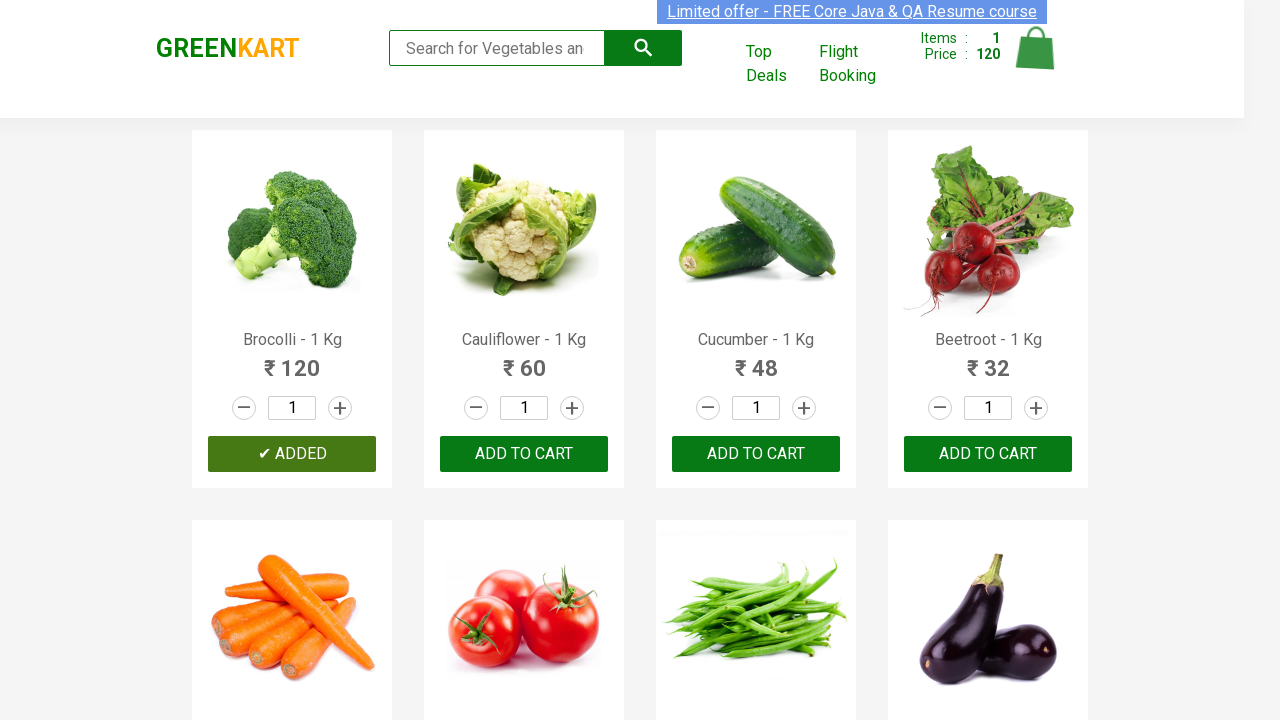

Added Cucumber to cart at (756, 454) on xpath=//div[@class='product-action']/button >> nth=2
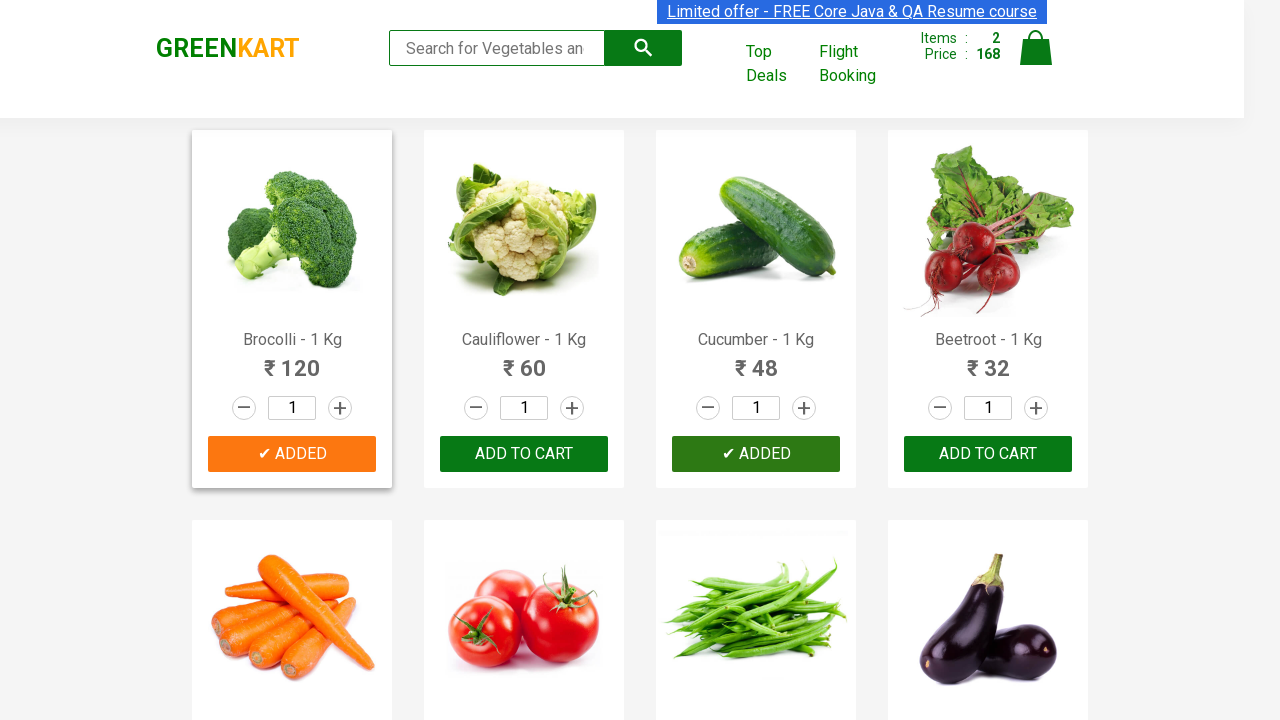

Added Beetroot to cart at (988, 454) on xpath=//div[@class='product-action']/button >> nth=3
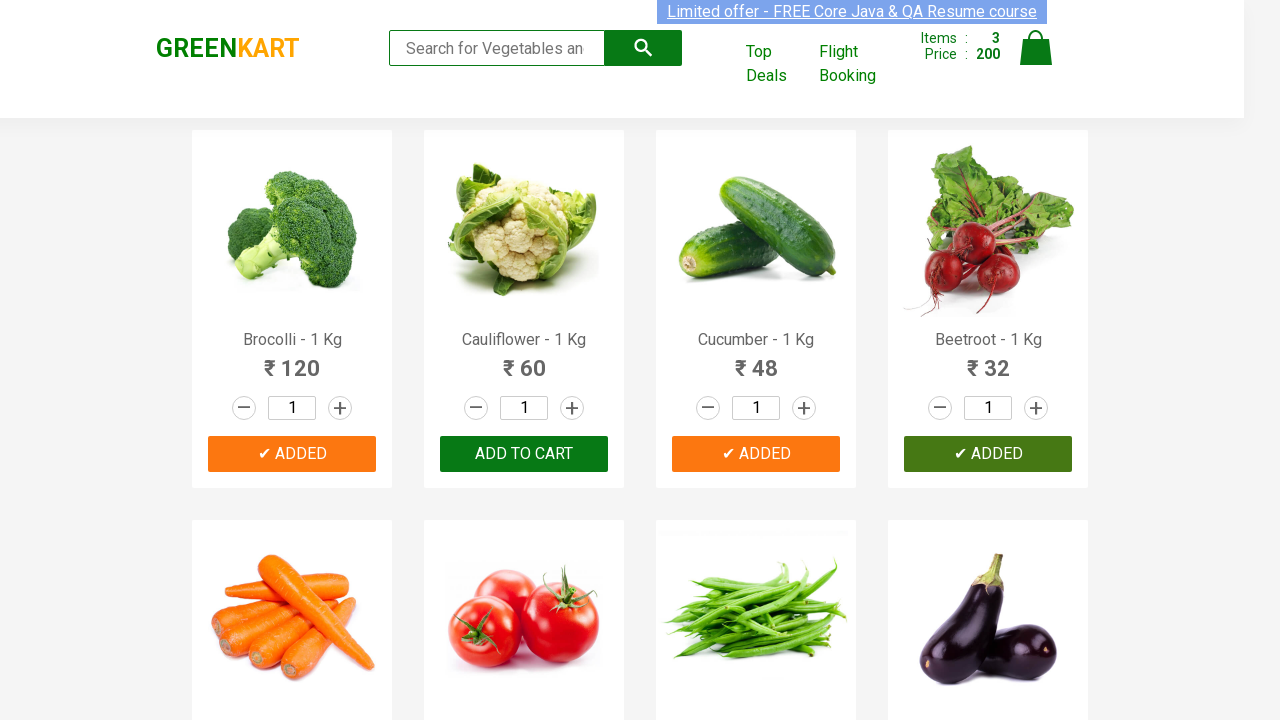

Clicked on Cart icon to open cart at (1036, 48) on xpath=//img[@alt='Cart']
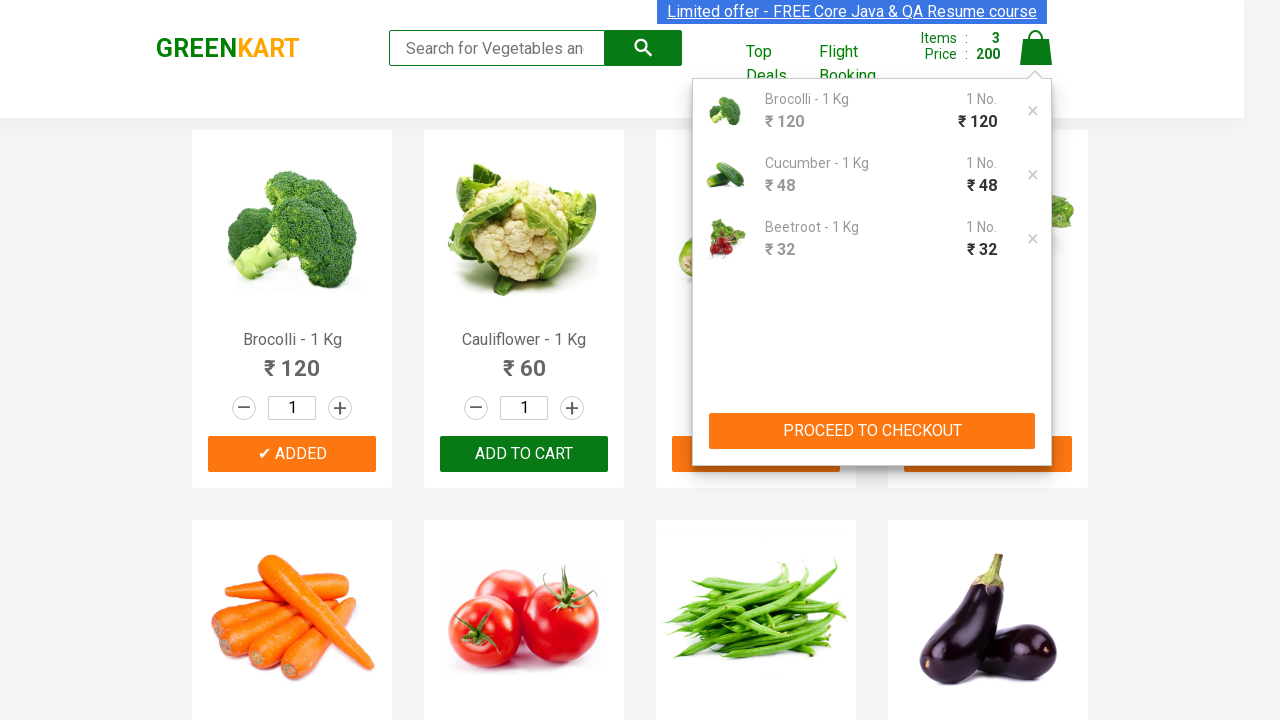

Clicked 'PROCEED TO CHECKOUT' button at (872, 431) on xpath=//button[text()='PROCEED TO CHECKOUT']
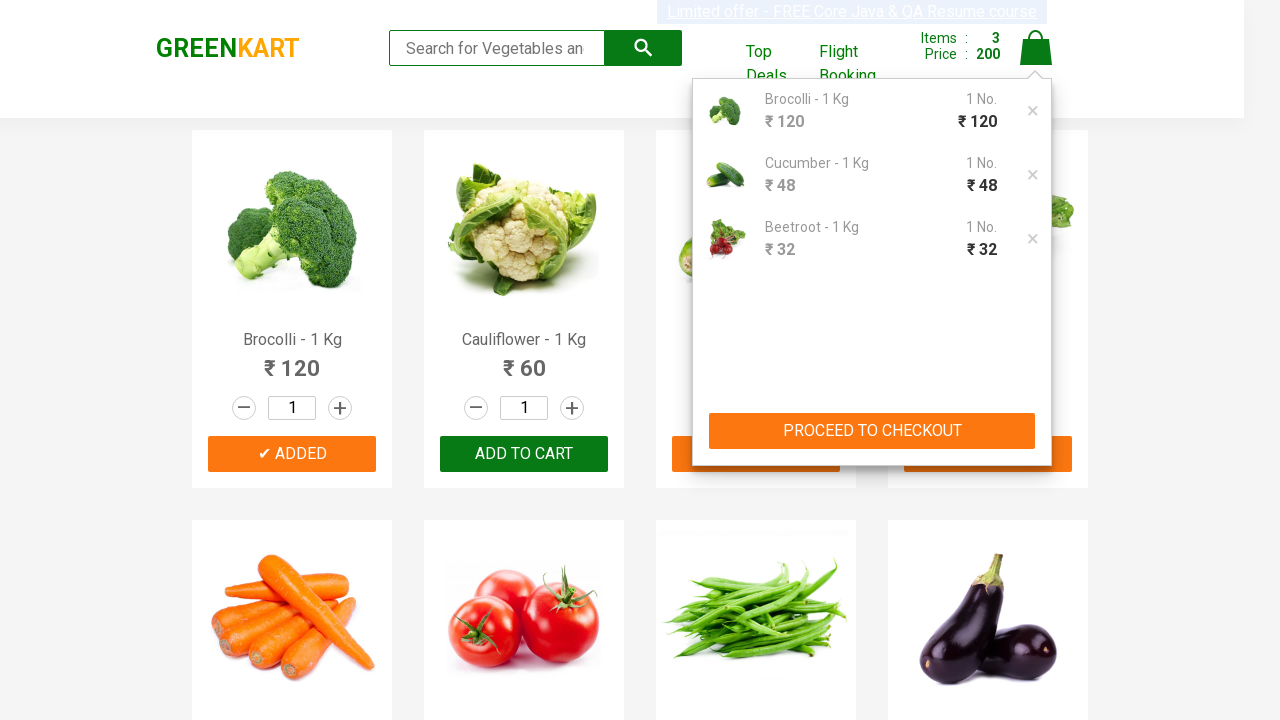

Promo code input field became visible
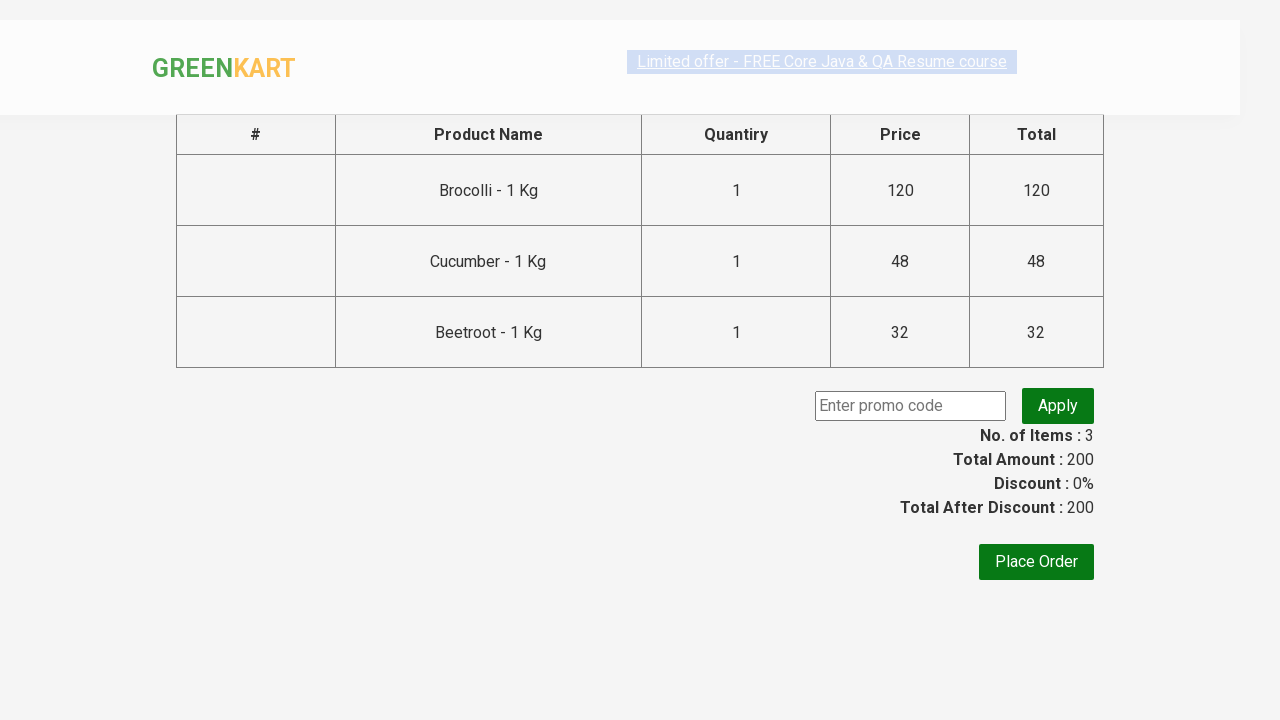

Entered promo code 'rahulshettyacademy' in the promo field on input.promoCode
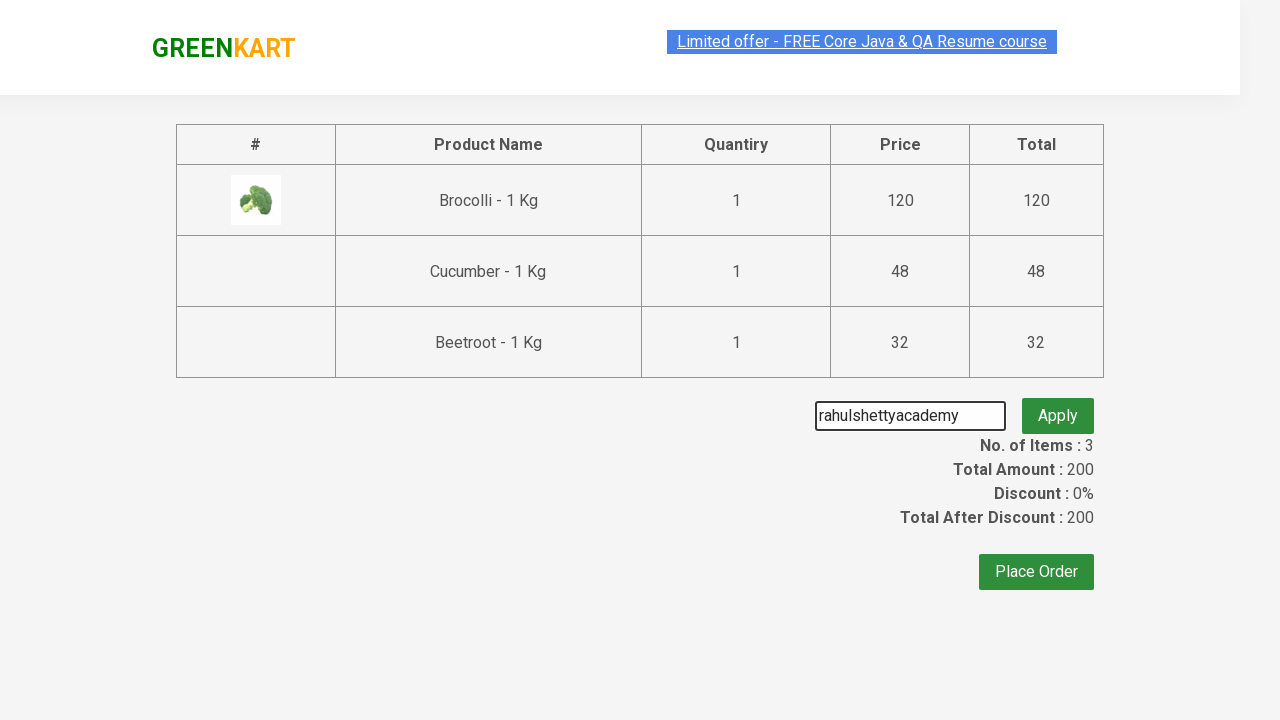

Clicked 'Apply' button to apply the promo code at (1058, 406) on button.promoBtn
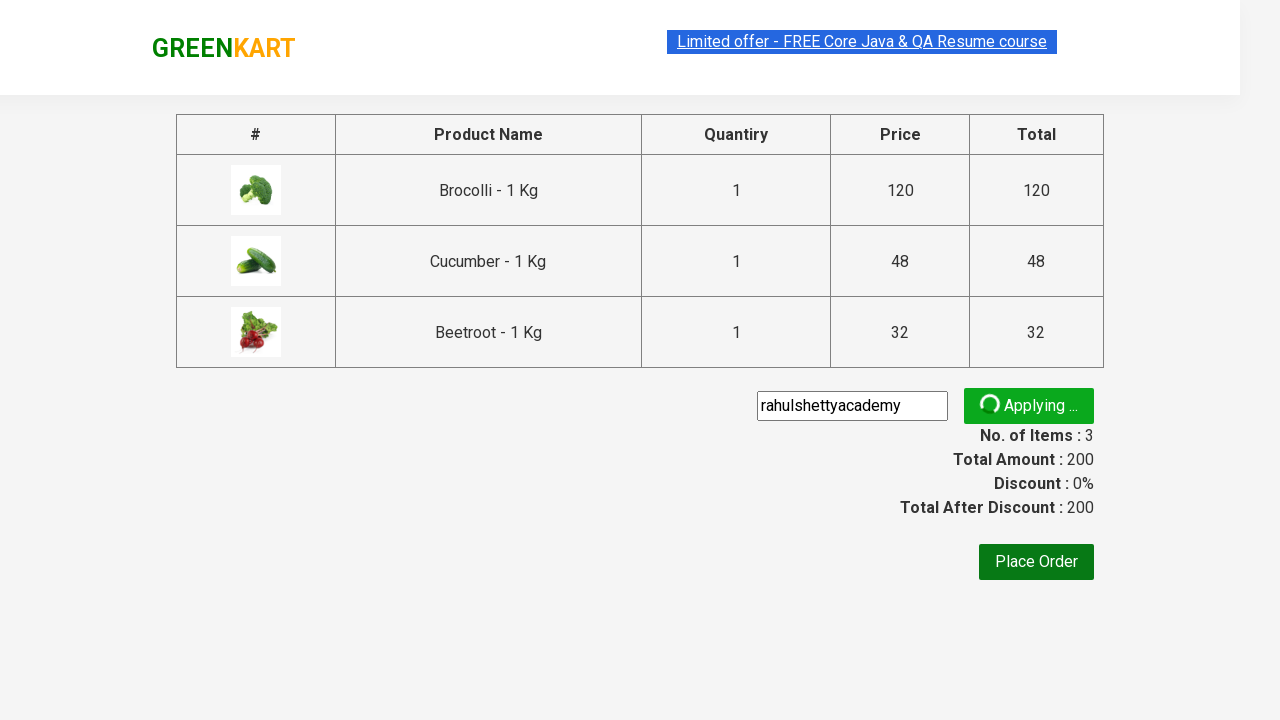

Promo code was applied successfully - confirmation message appeared
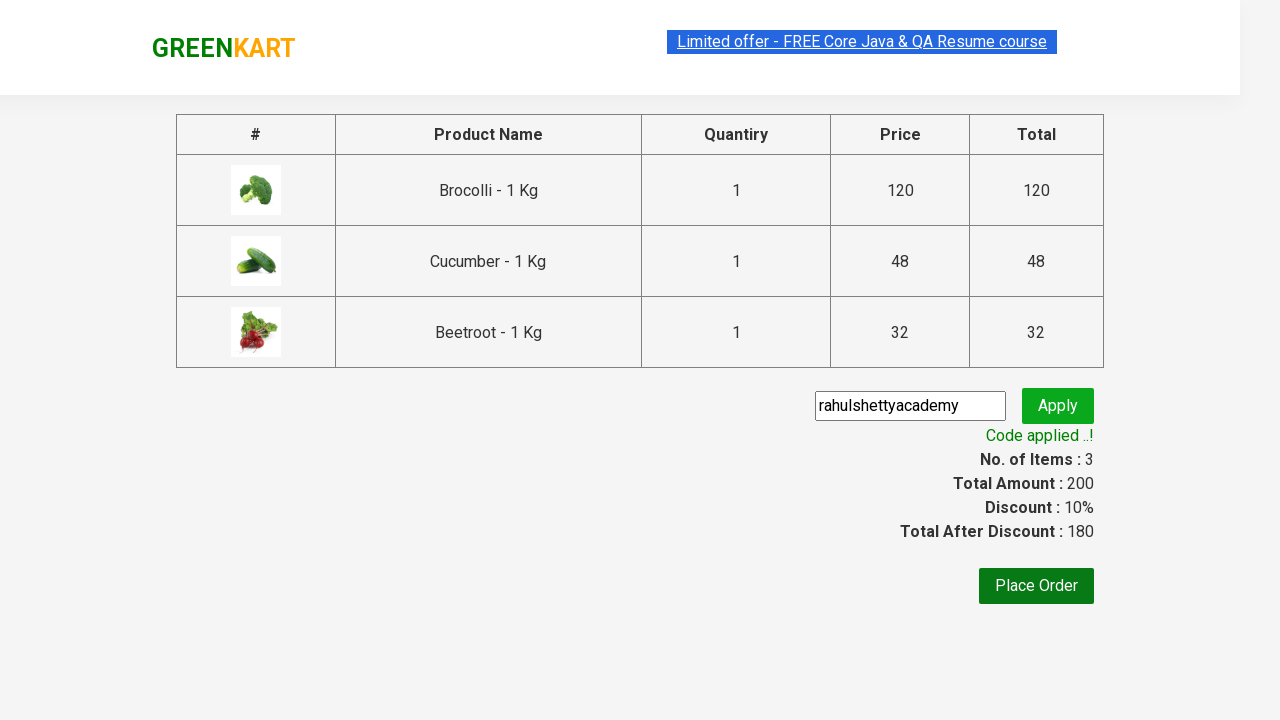

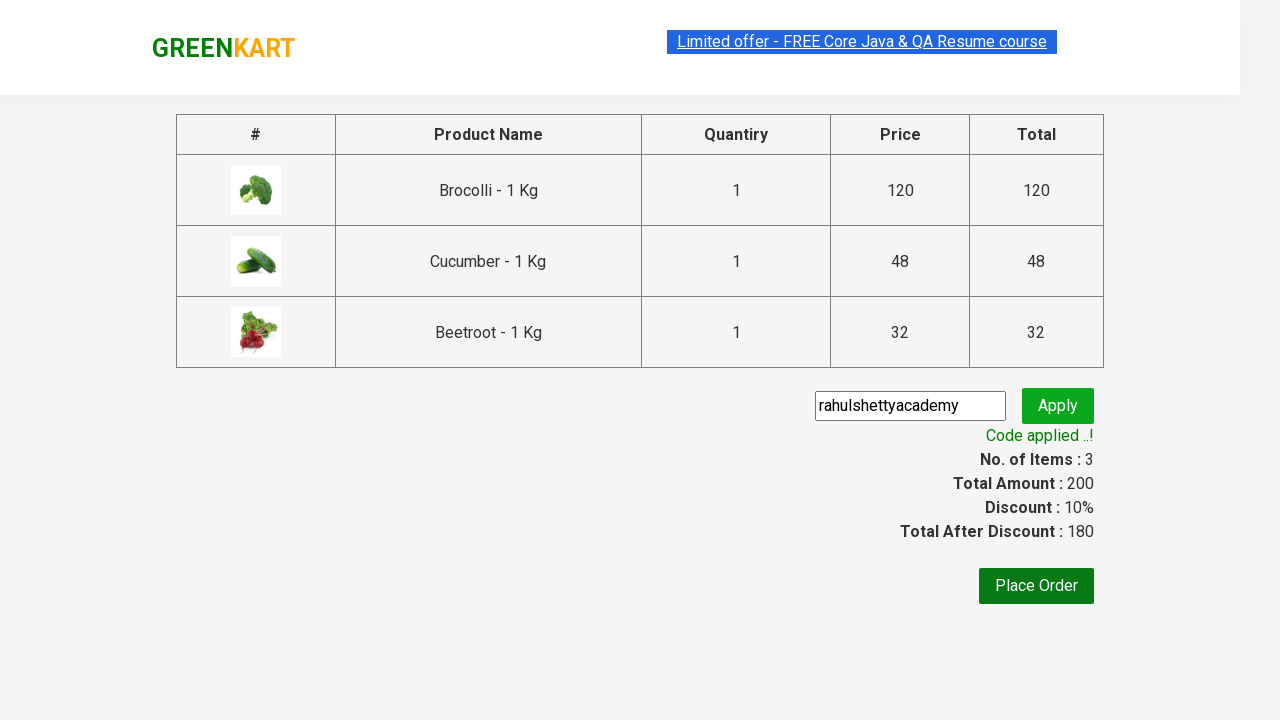